Tests various interactions with a demo page including clicking elements, filling text fields, and navigating links

Starting URL: https://seleniumbase.io/demo_page

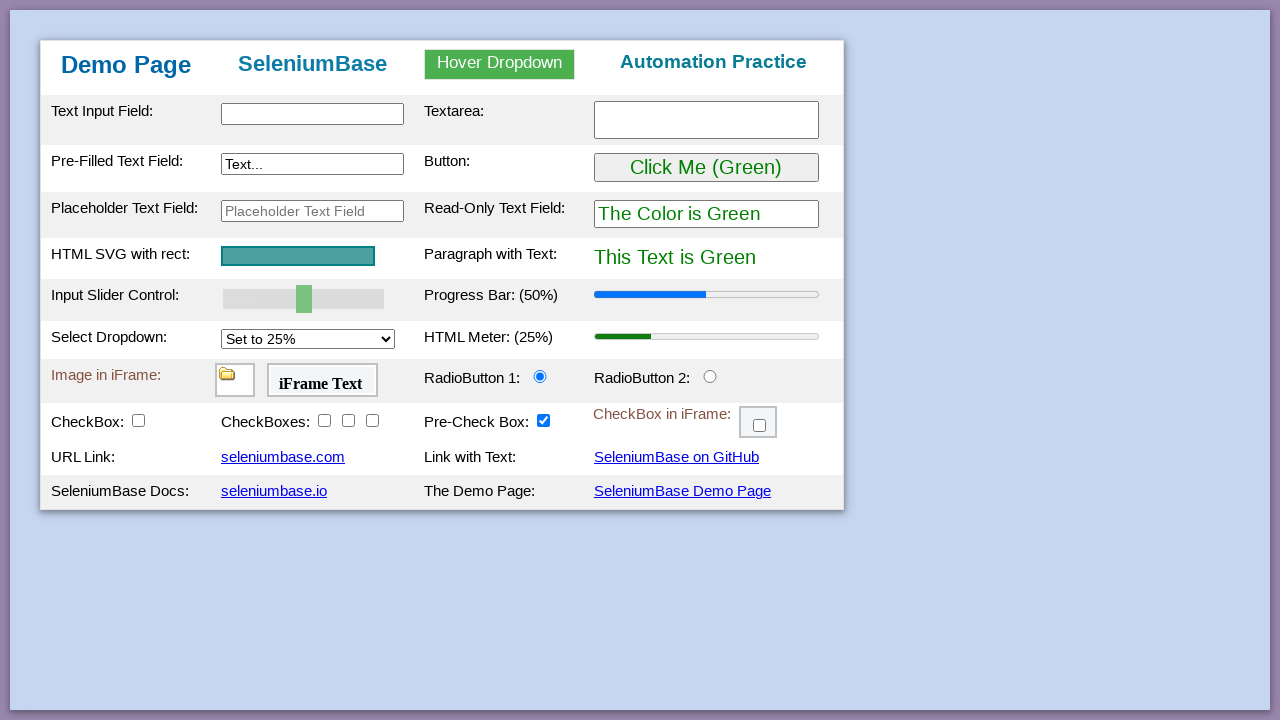

Clicked on the text input field at (312, 114) on #myTextInput
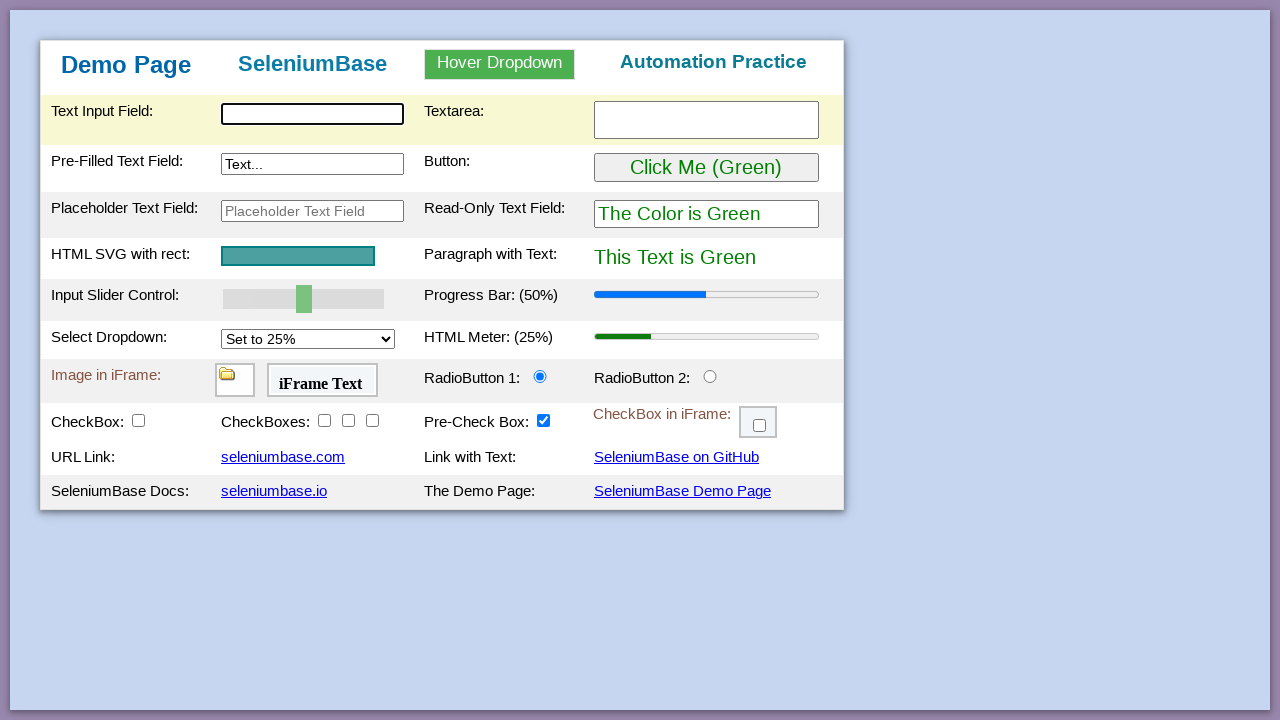

Filled text input field with 'Dhiraj Upadhyaya' on #myTextInput
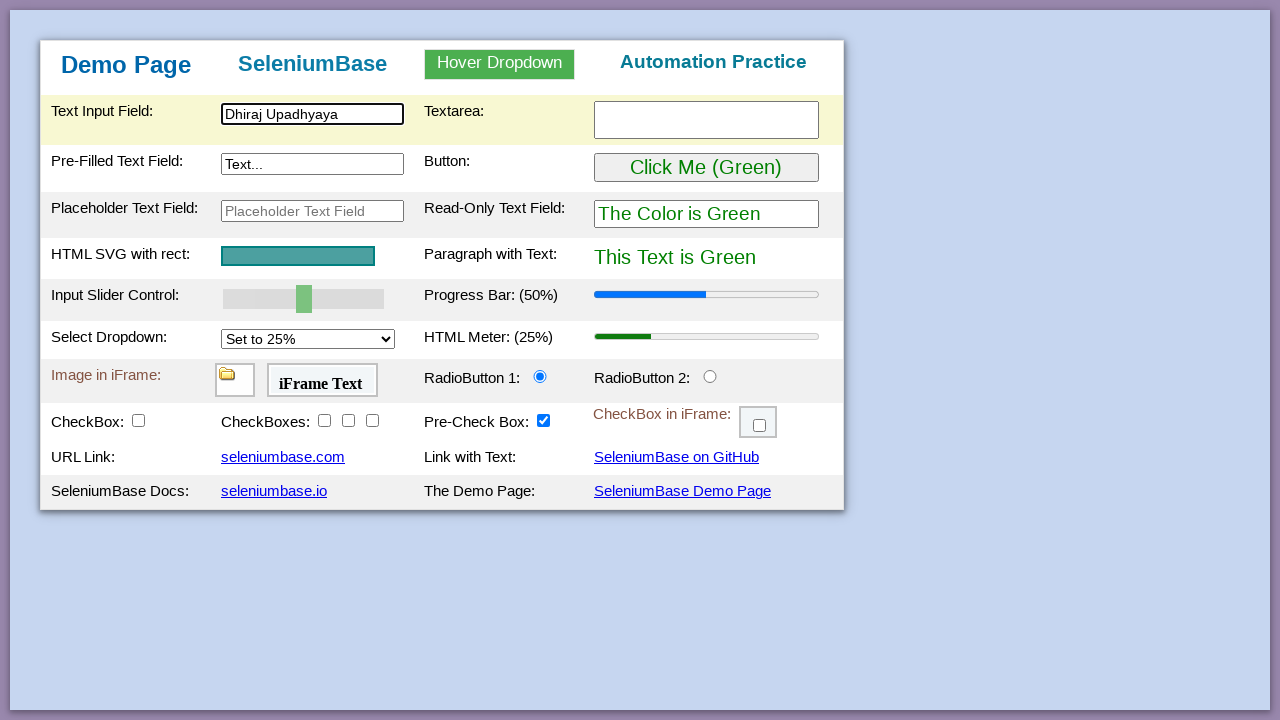

Clicked on the SeleniumBase link at (283, 457) on a[href='https://seleniumbase.com']
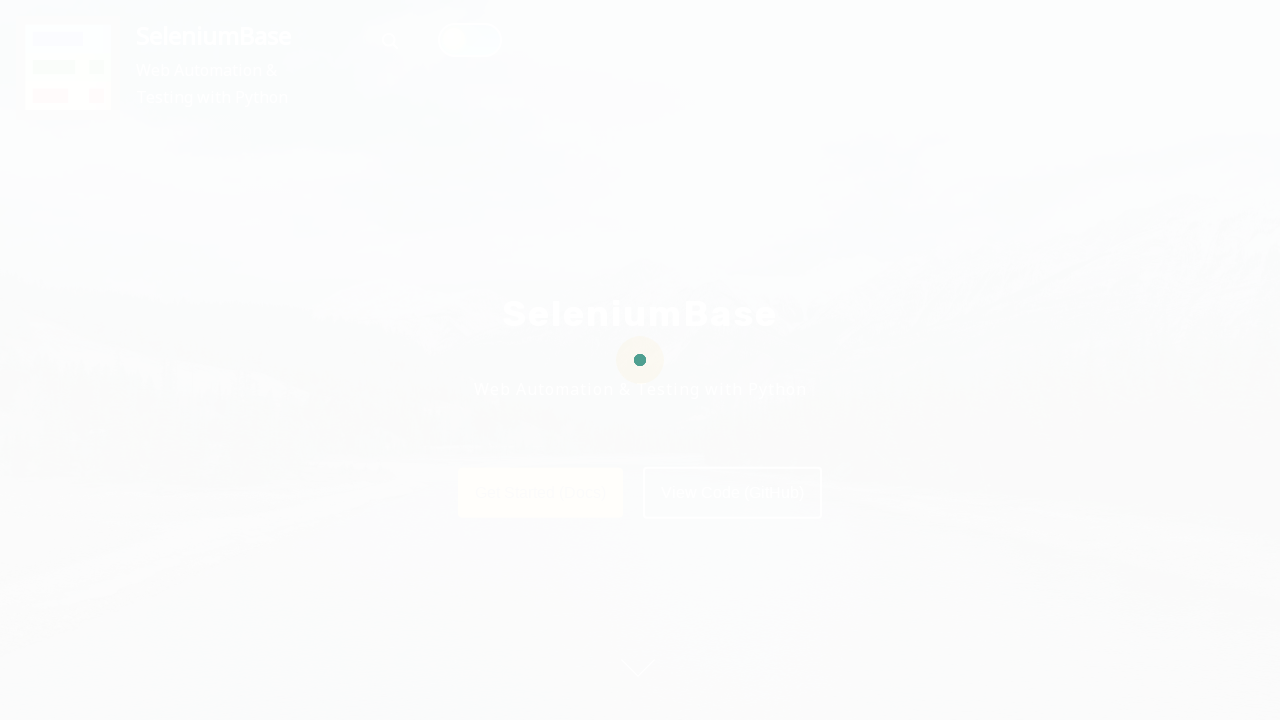

Navigated back to the demo page
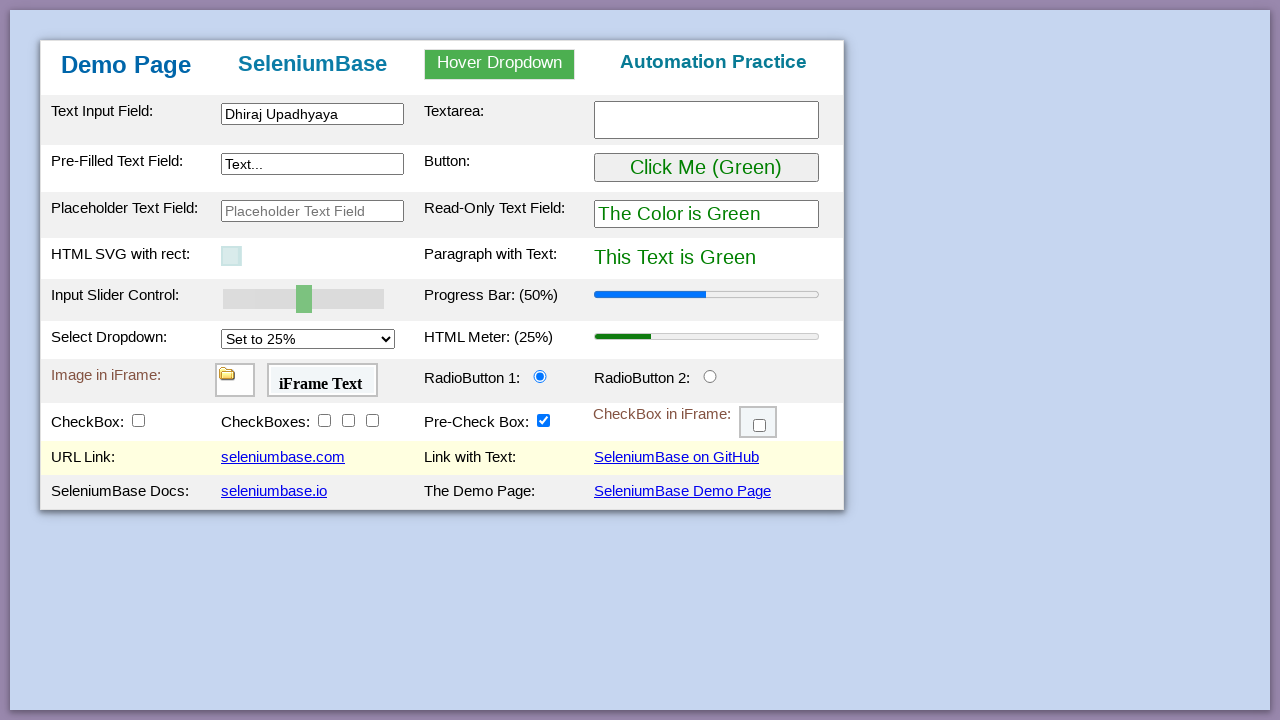

Clicked on the textarea field at (706, 120) on #myTextarea
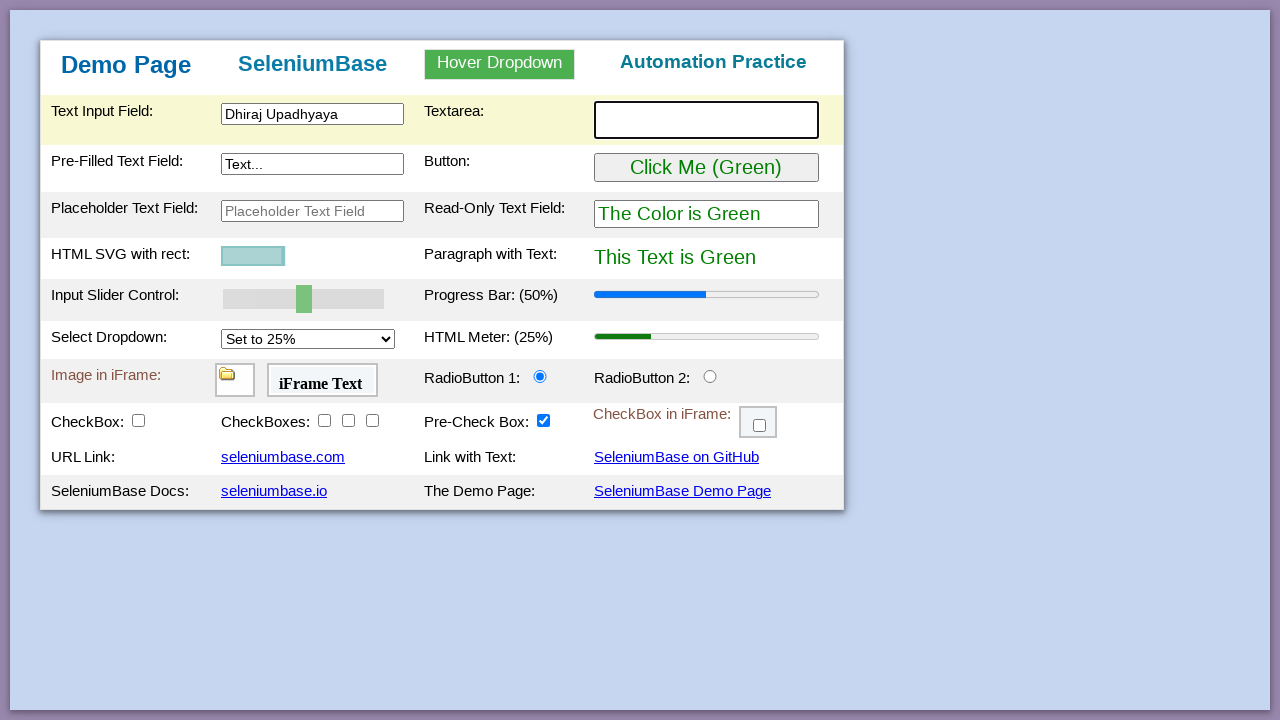

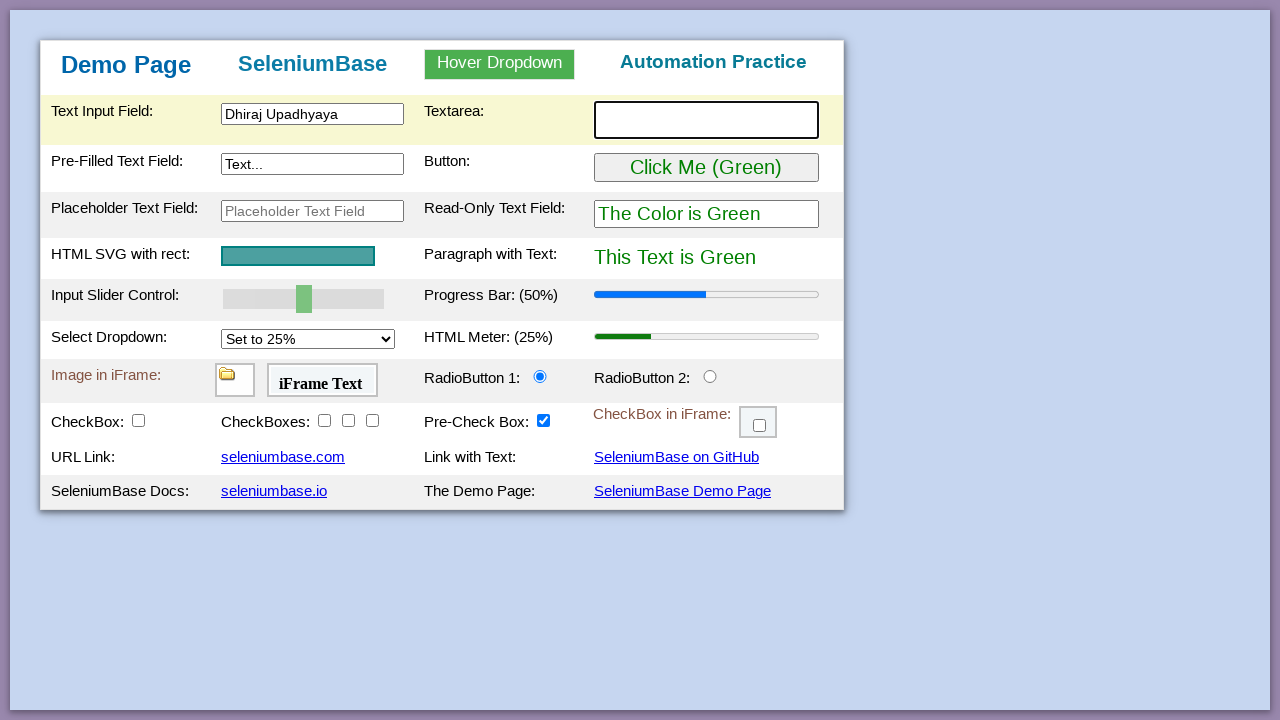